Tests the Radio Button functionality by selecting the 'Impressive' radio option

Starting URL: https://demoqa.com/

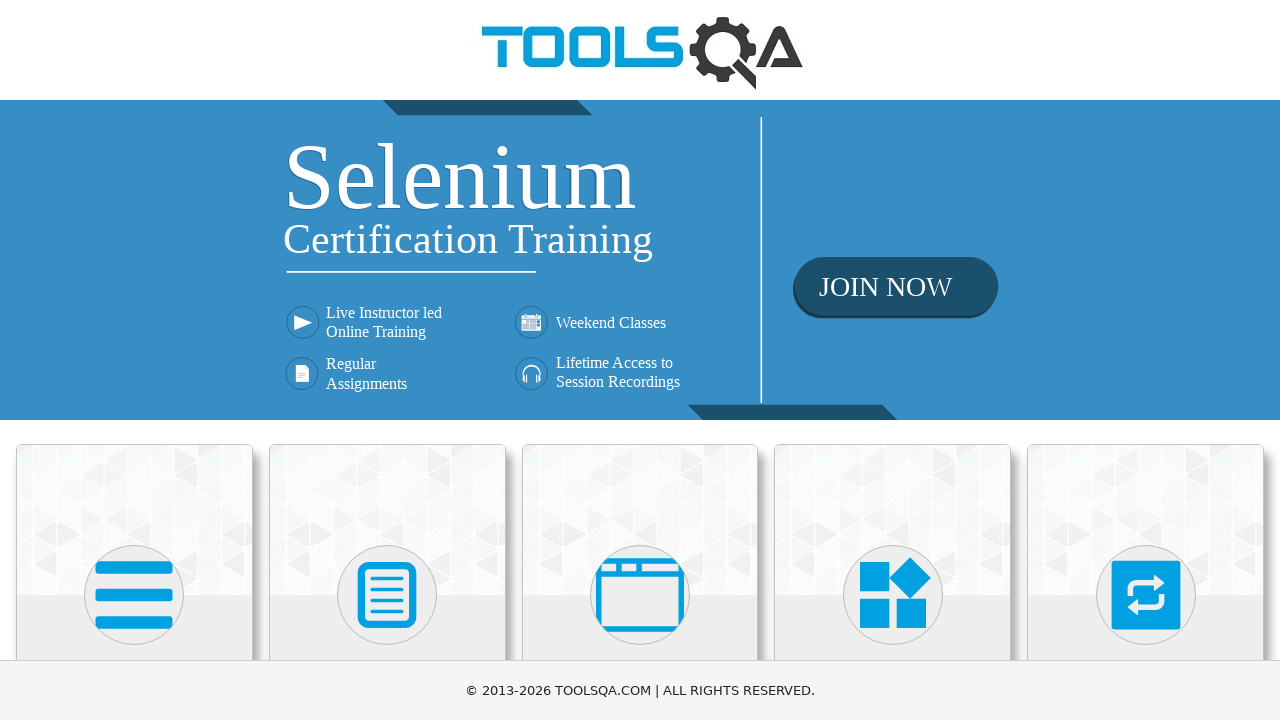

Clicked on Elements card at (134, 360) on text=Elements
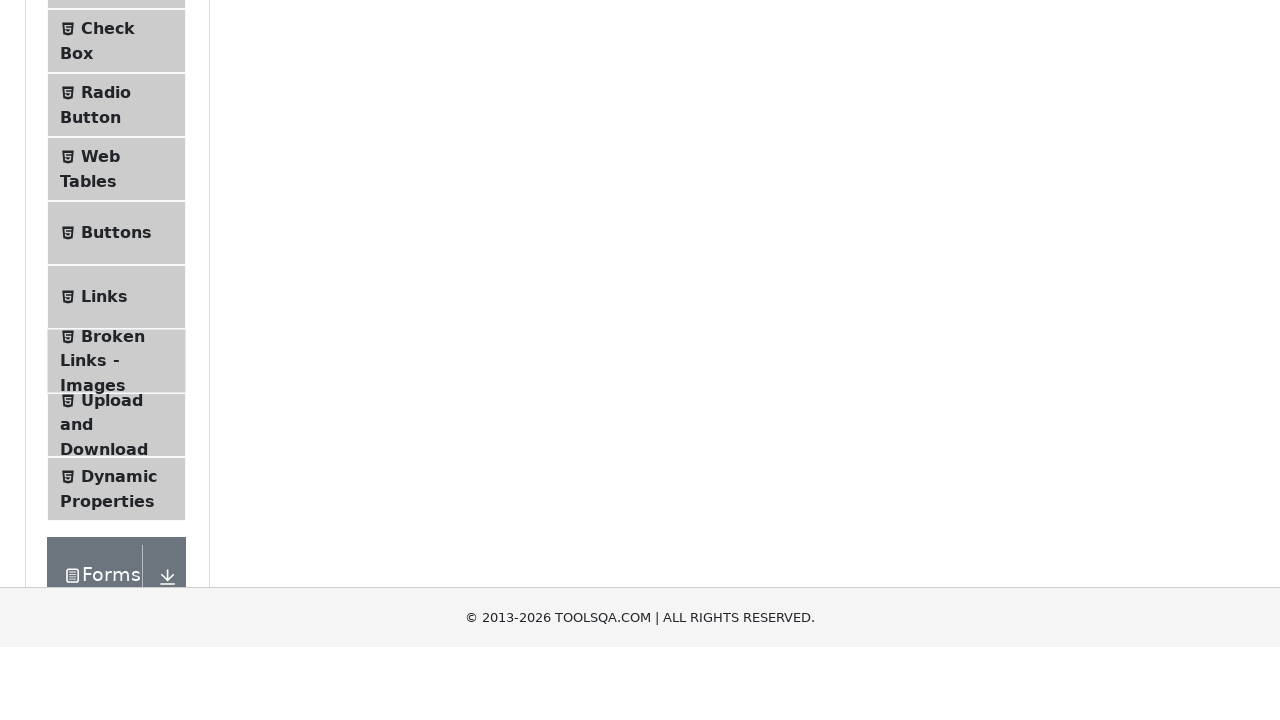

Clicked on Radio Button menu item at (106, 376) on text=Radio Button
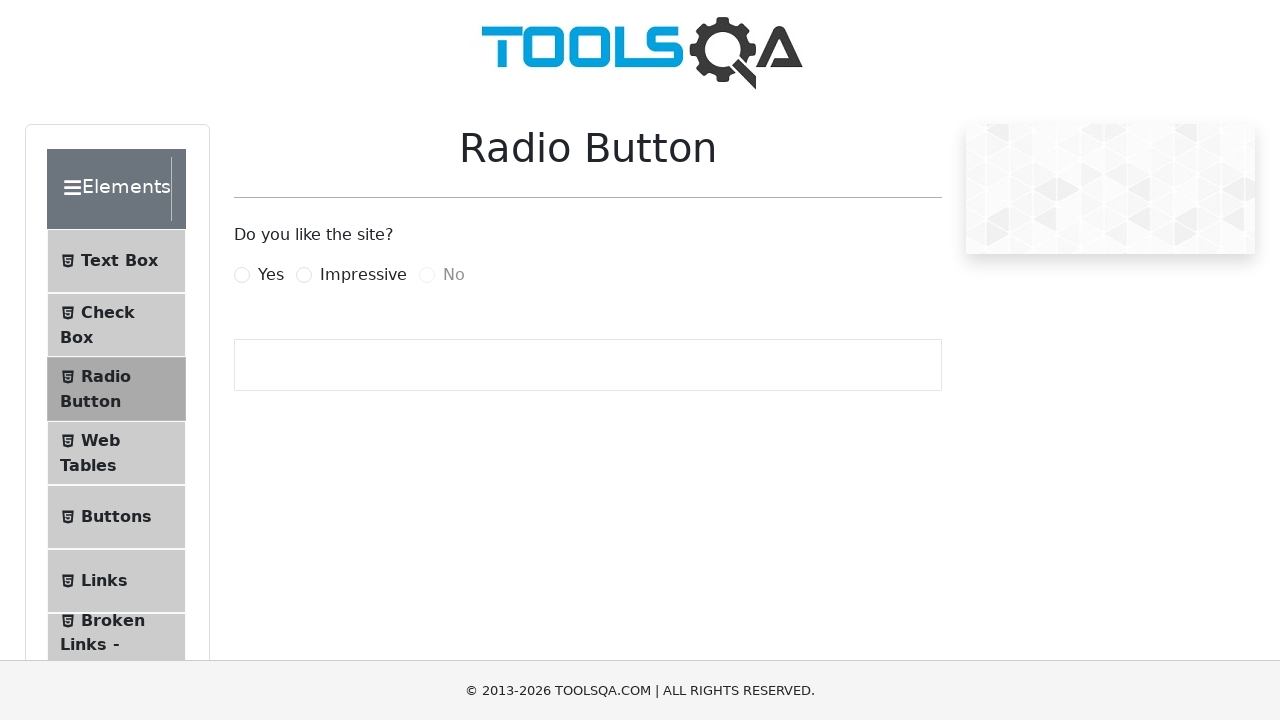

Selected Impressive radio button option at (363, 275) on label[for='impressiveRadio']
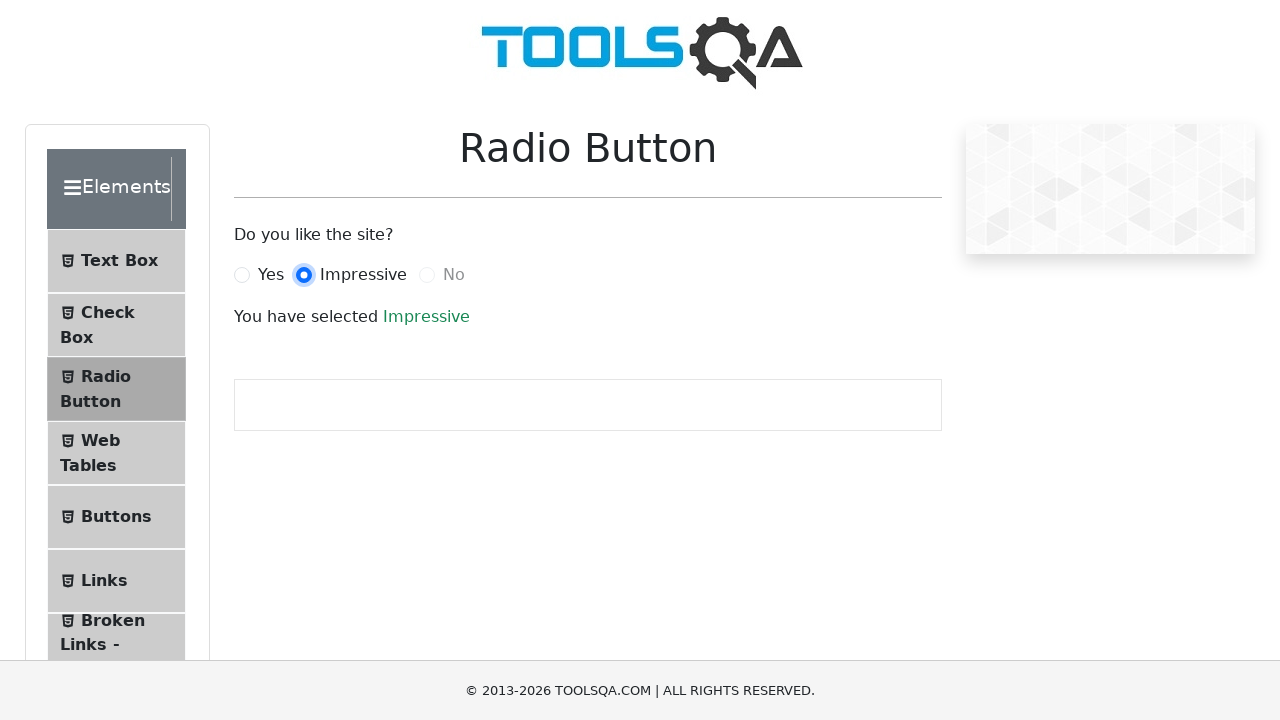

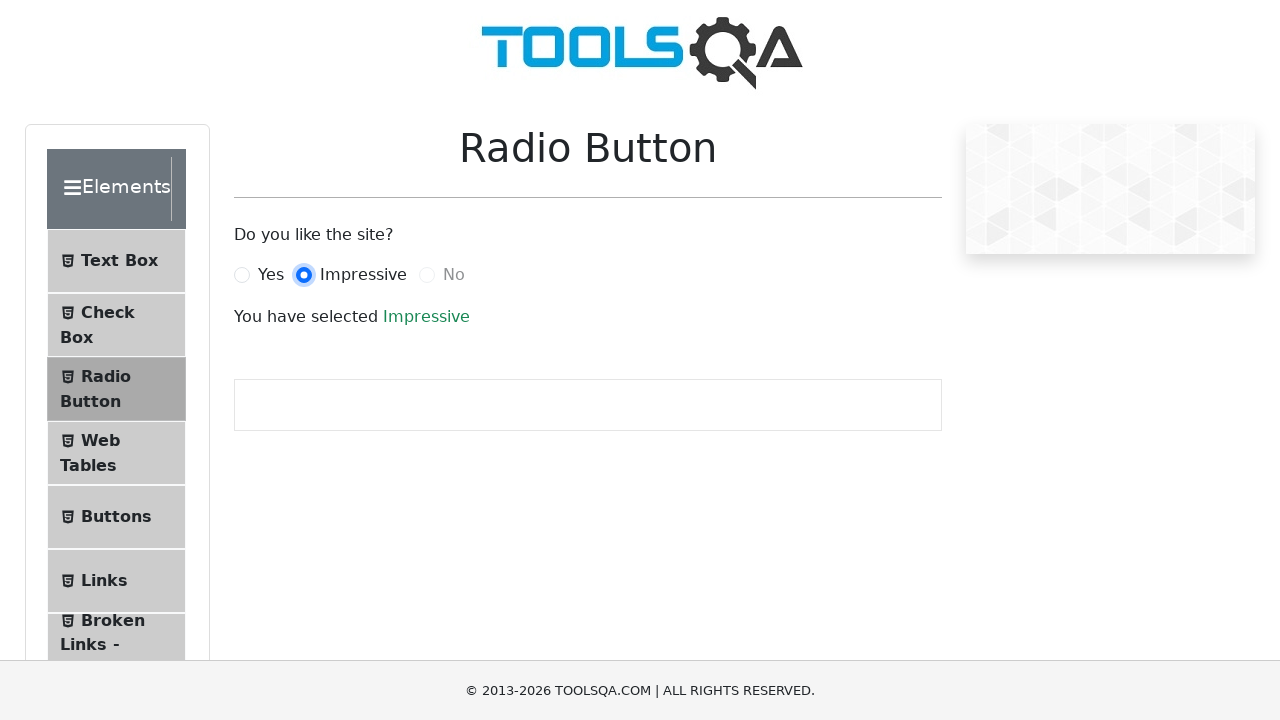